Tests JavaScript alert handling by clicking an alert button, retrieving the alert text, and accepting the alert dialog on an automation practice page.

Starting URL: https://rahulshettyacademy.com/AutomationPractice/

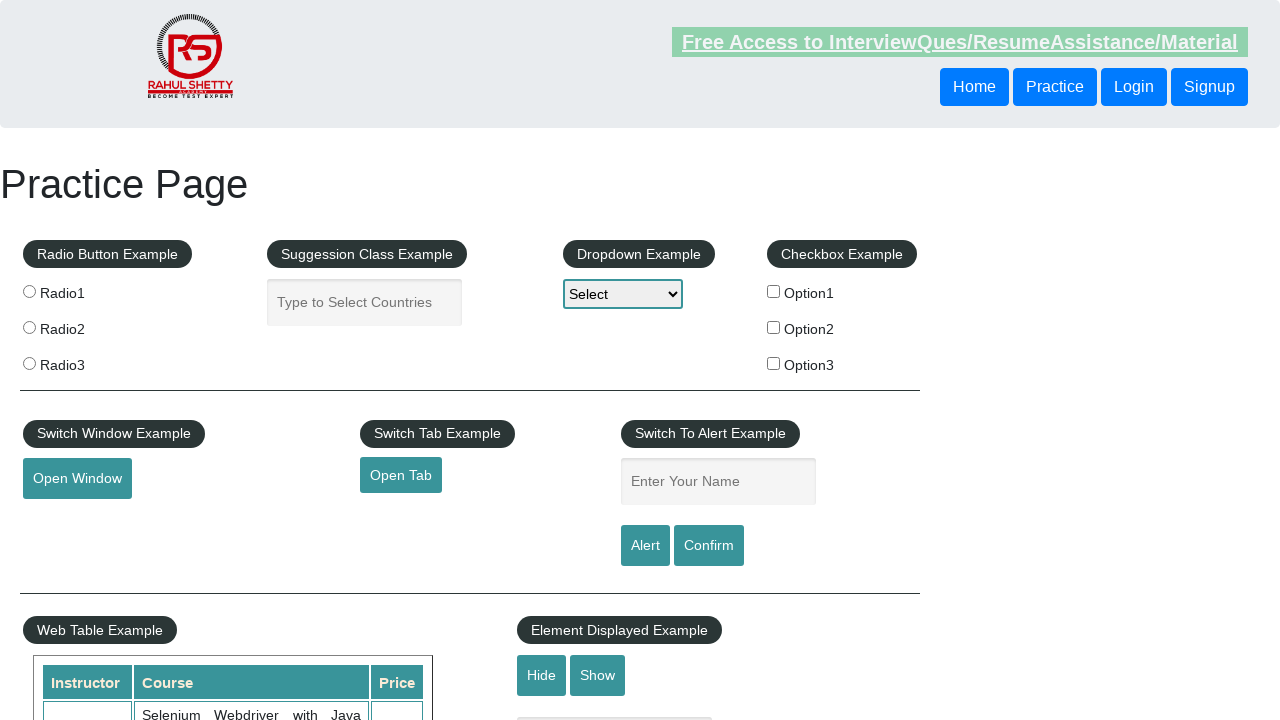

Clicked alert button to trigger JavaScript alert at (645, 546) on input#alertbtn
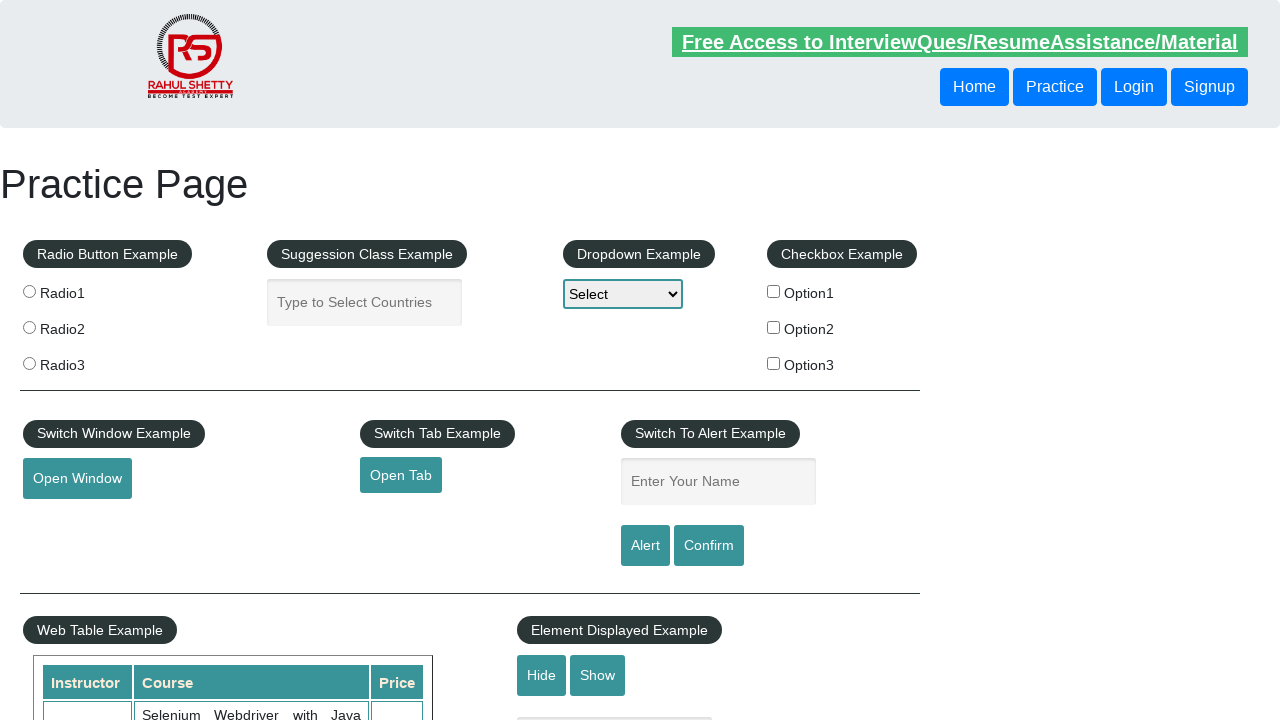

Set up dialog handler for JavaScript alerts
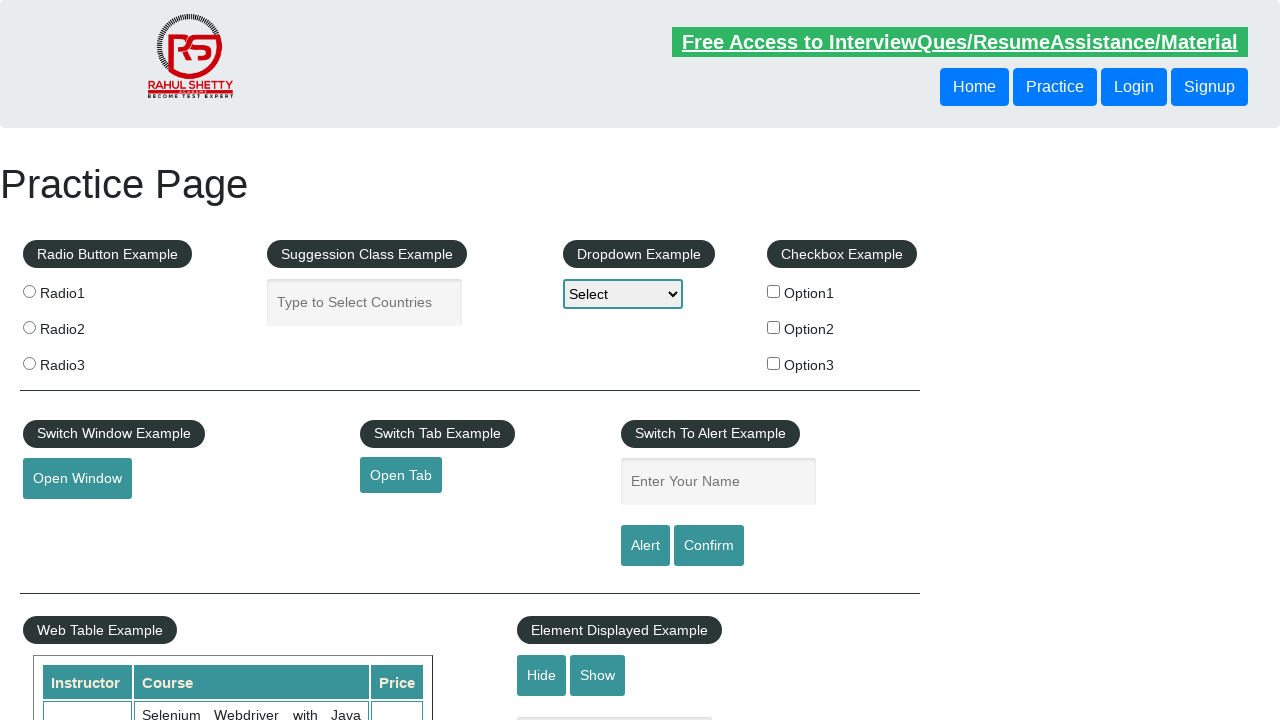

Clicked alert button again to trigger dialog with handler ready at (645, 546) on input#alertbtn
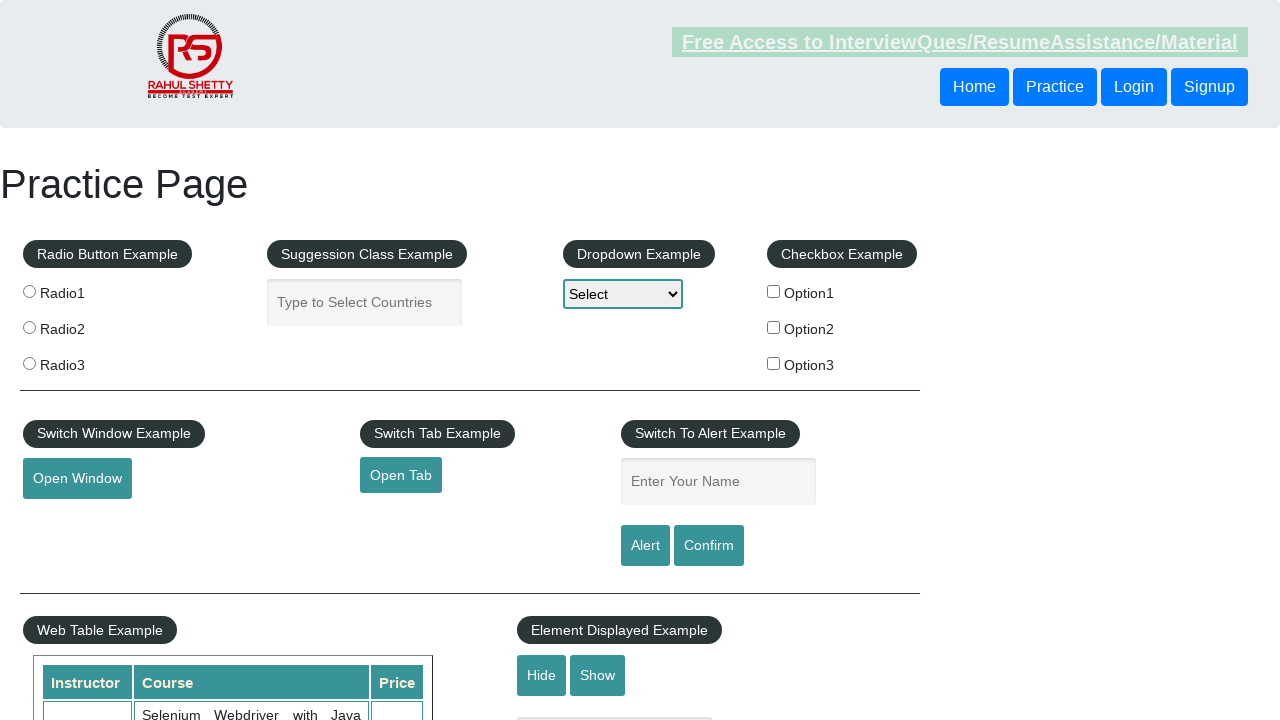

Waited for dialog to be handled
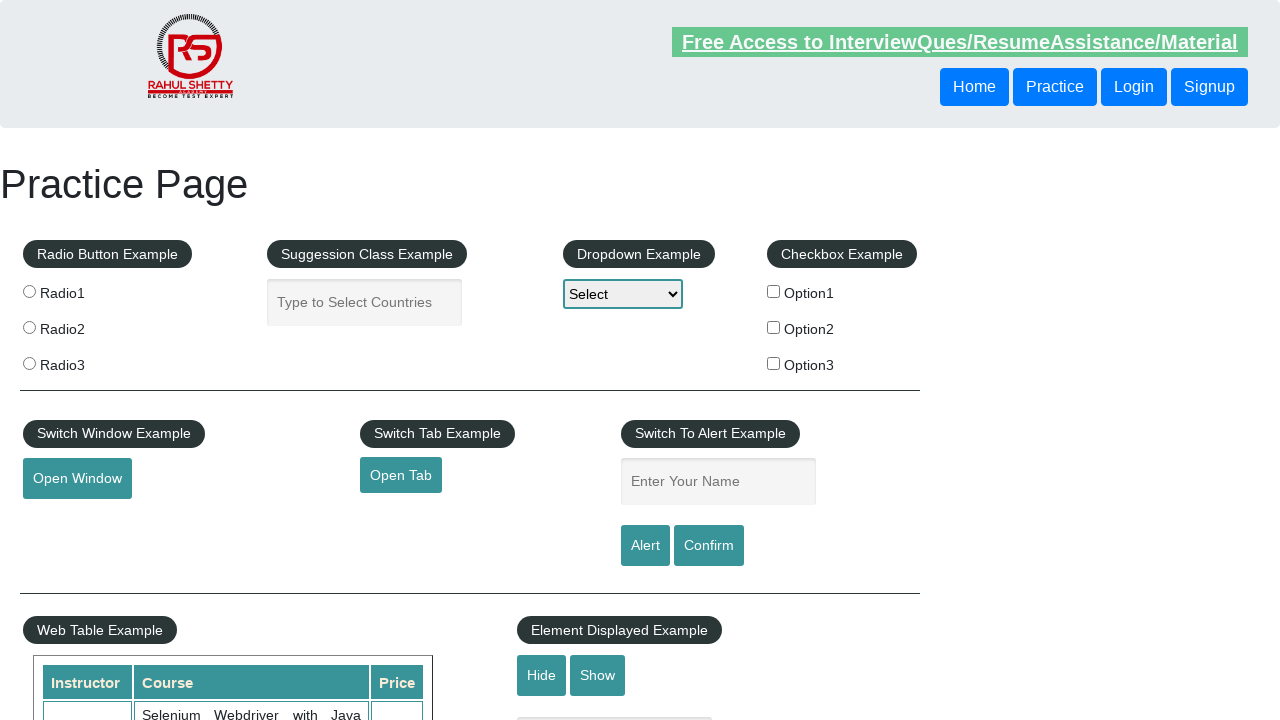

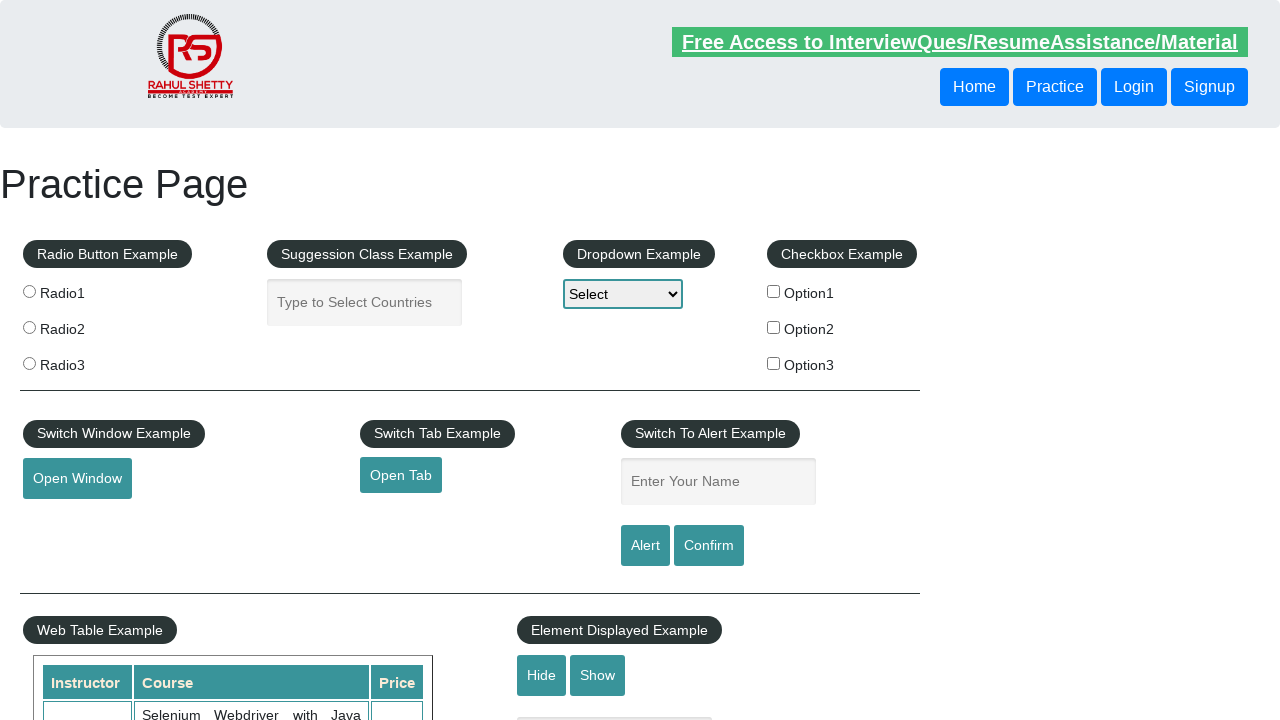